Tests table iteration by finding product rows and verifying that a specific Python course text exists in the table

Starting URL: https://rahulshettyacademy.com/AutomationPractice/

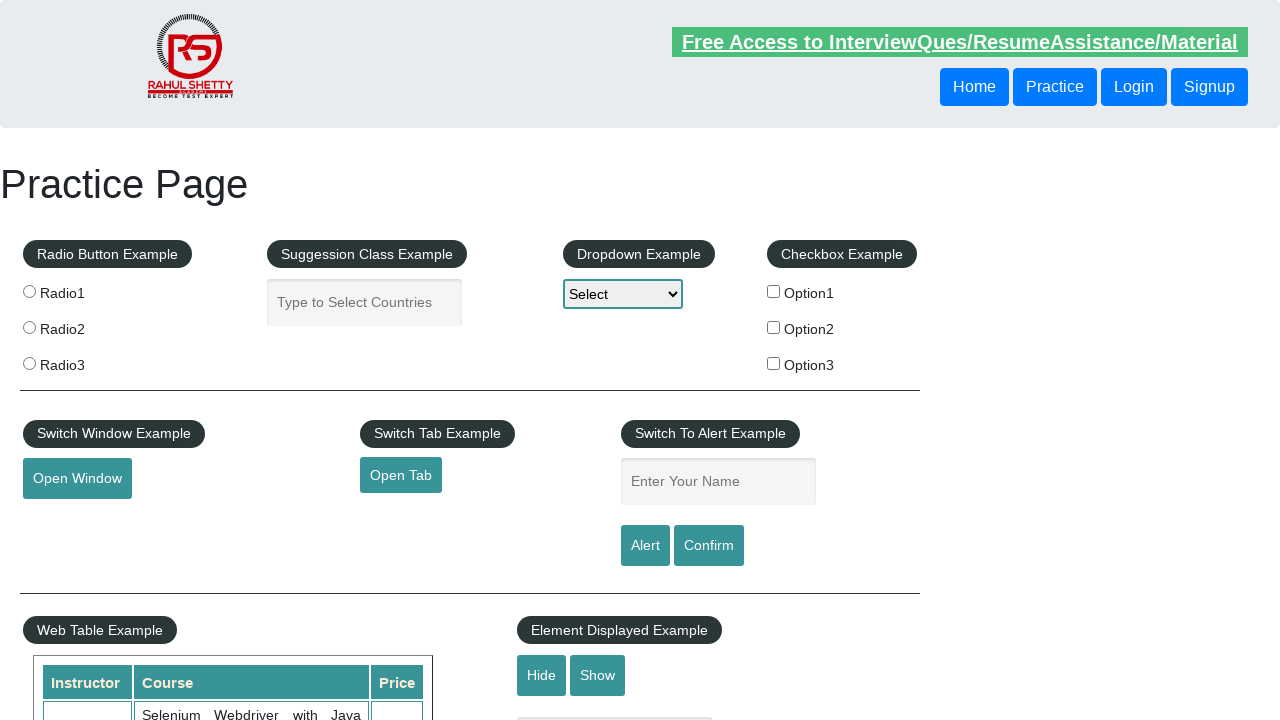

Waited for product table to load
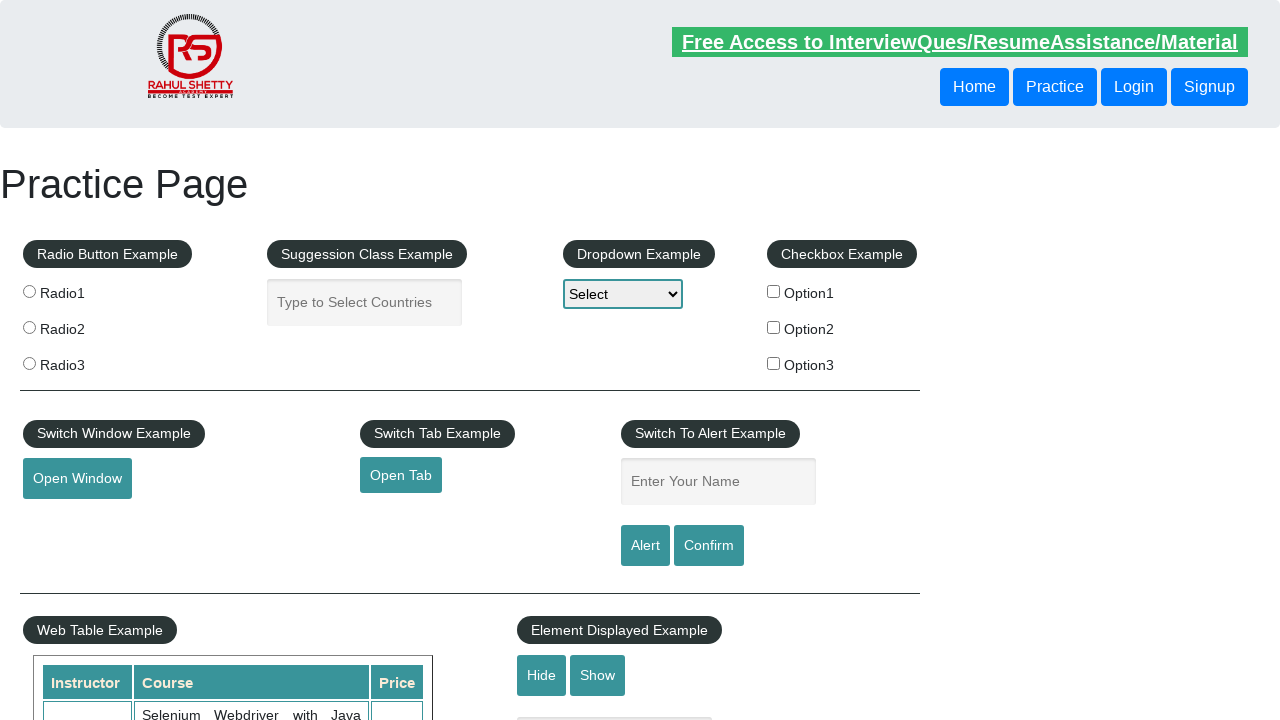

Retrieved all product name cells from table second column
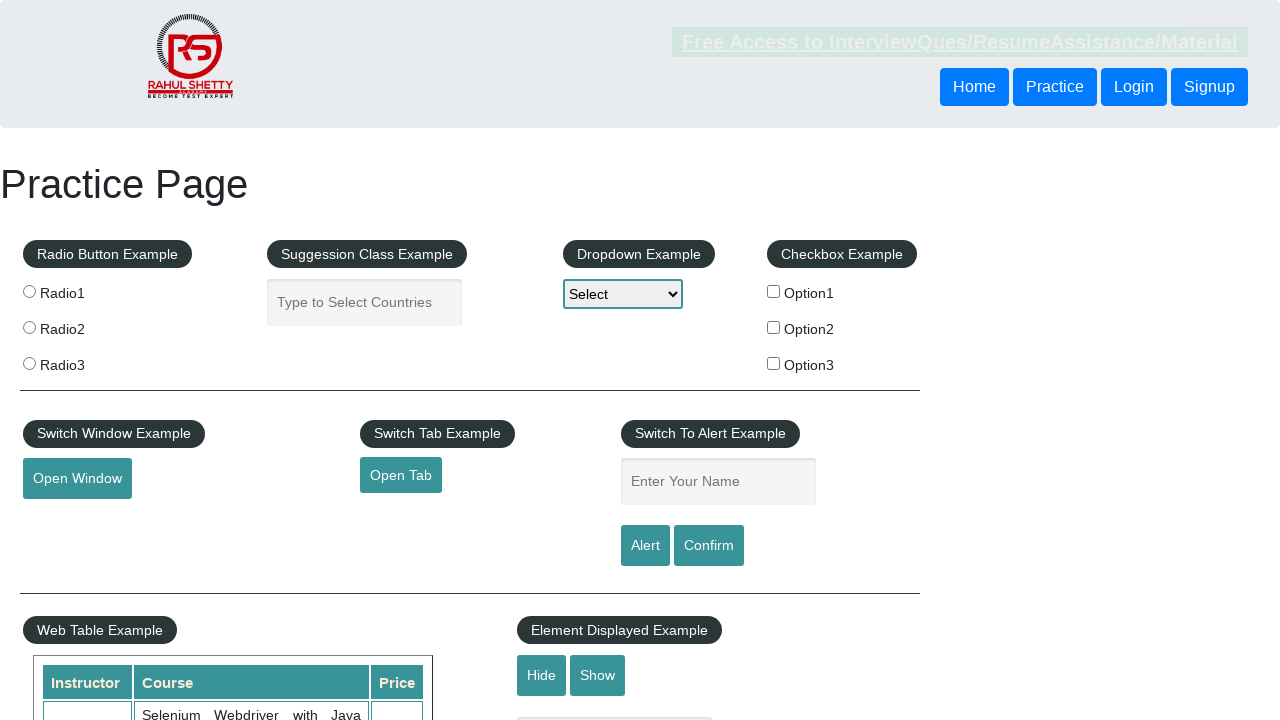

Extracted text from cell 0: 'Selenium Webdriver with Java Basics + Advanced + Interview Guide'
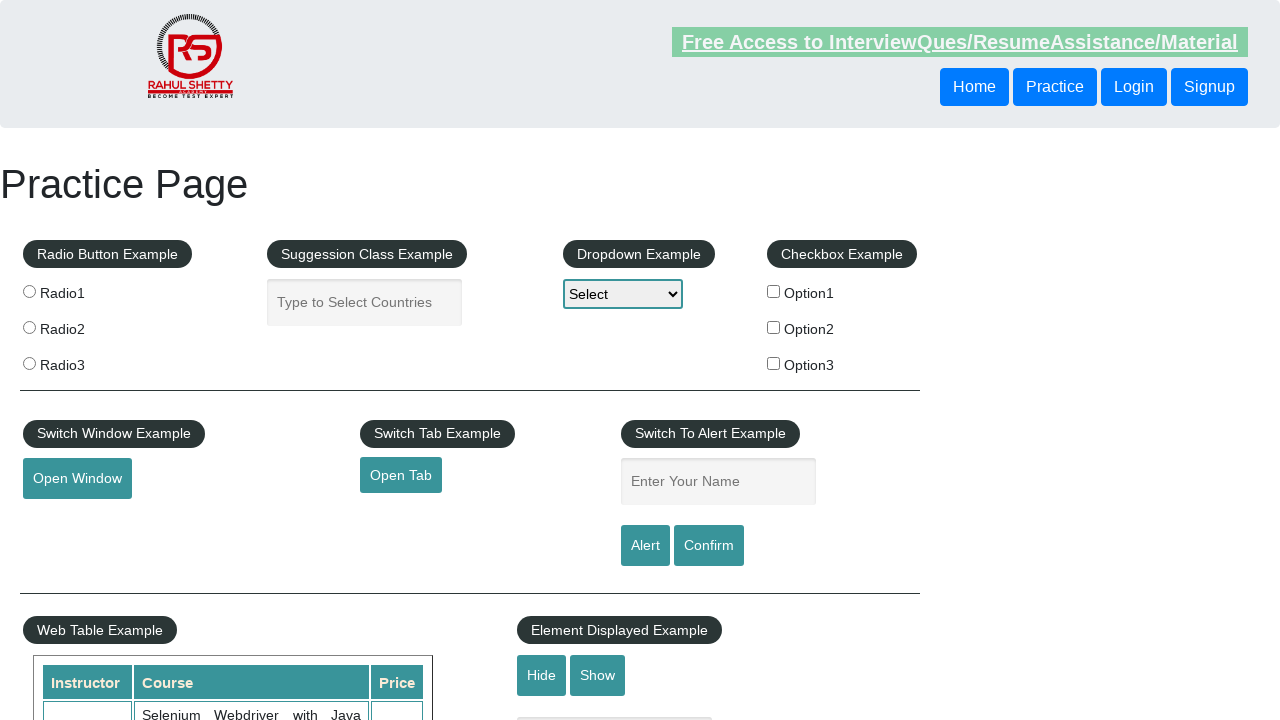

Extracted text from cell 1: 'Learn SQL in Practical + Database Testing from Scratch'
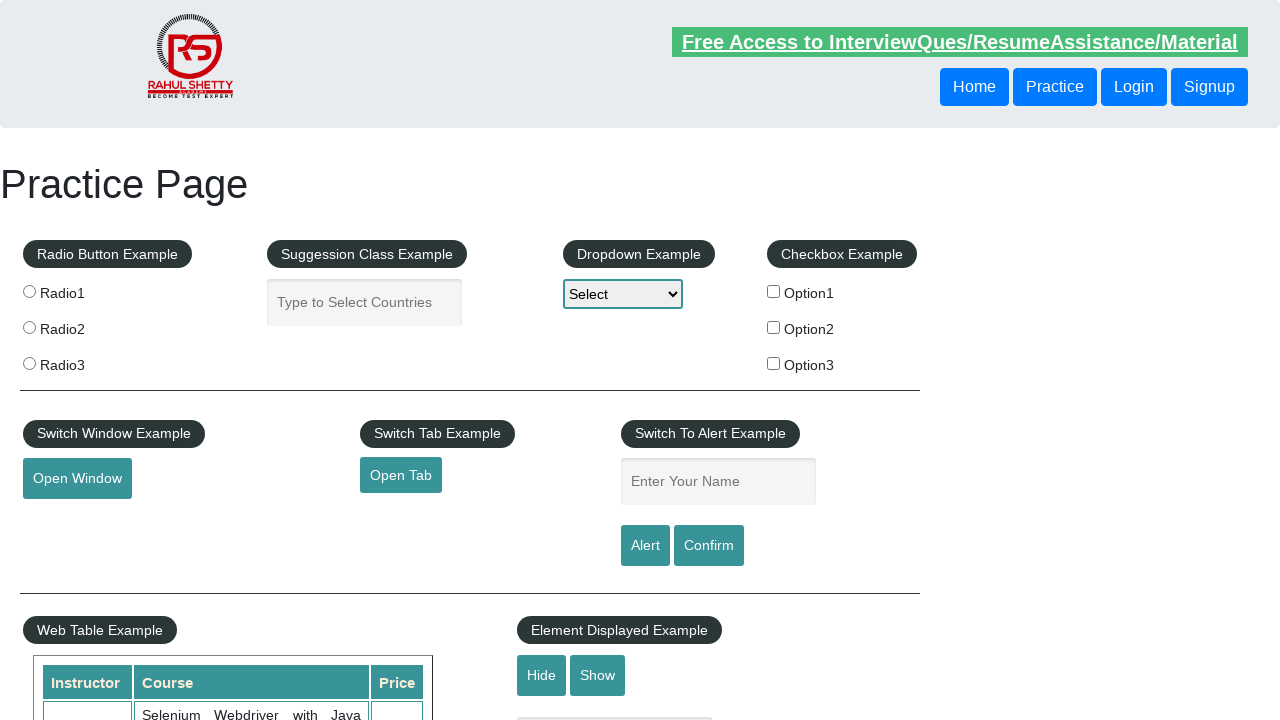

Extracted text from cell 2: 'Appium (Selenium) - Mobile Automation Testing from Scratch'
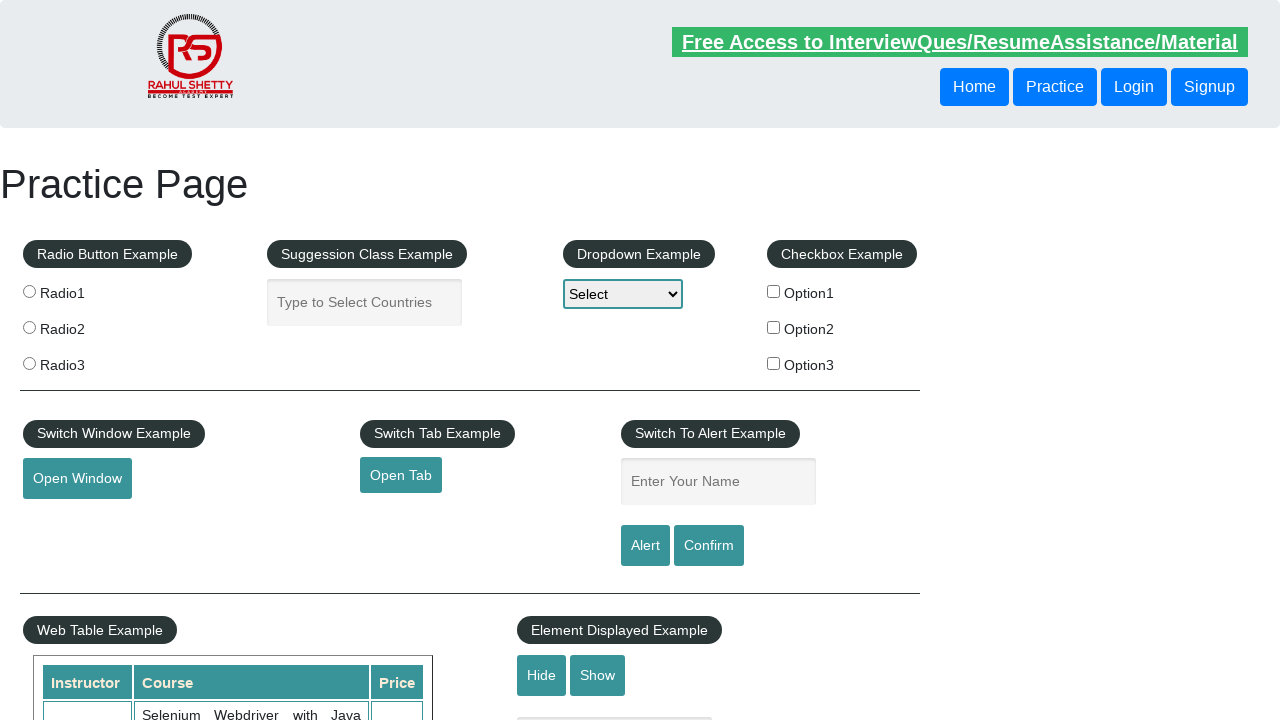

Extracted text from cell 3: 'WebSecurity Testing for Beginners-QA knowledge to next level'
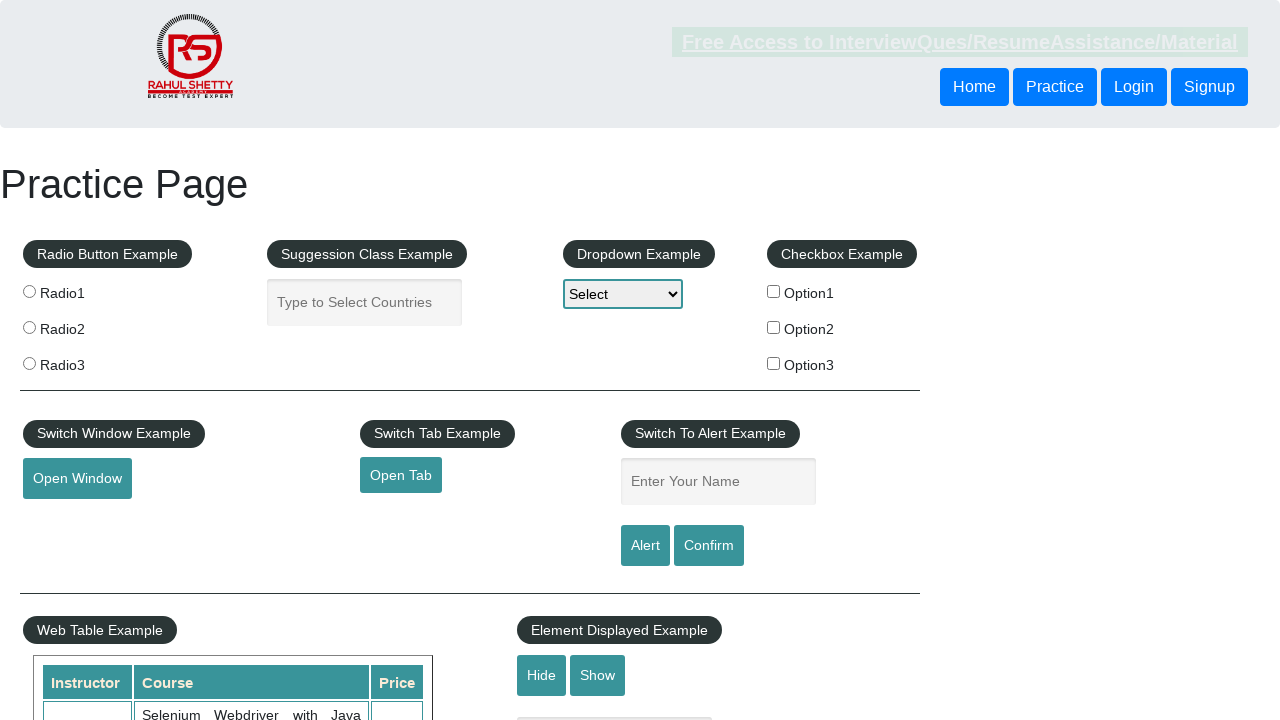

Extracted text from cell 4: 'Learn JMETER from Scratch - (Performance + Load) Testing Tool'
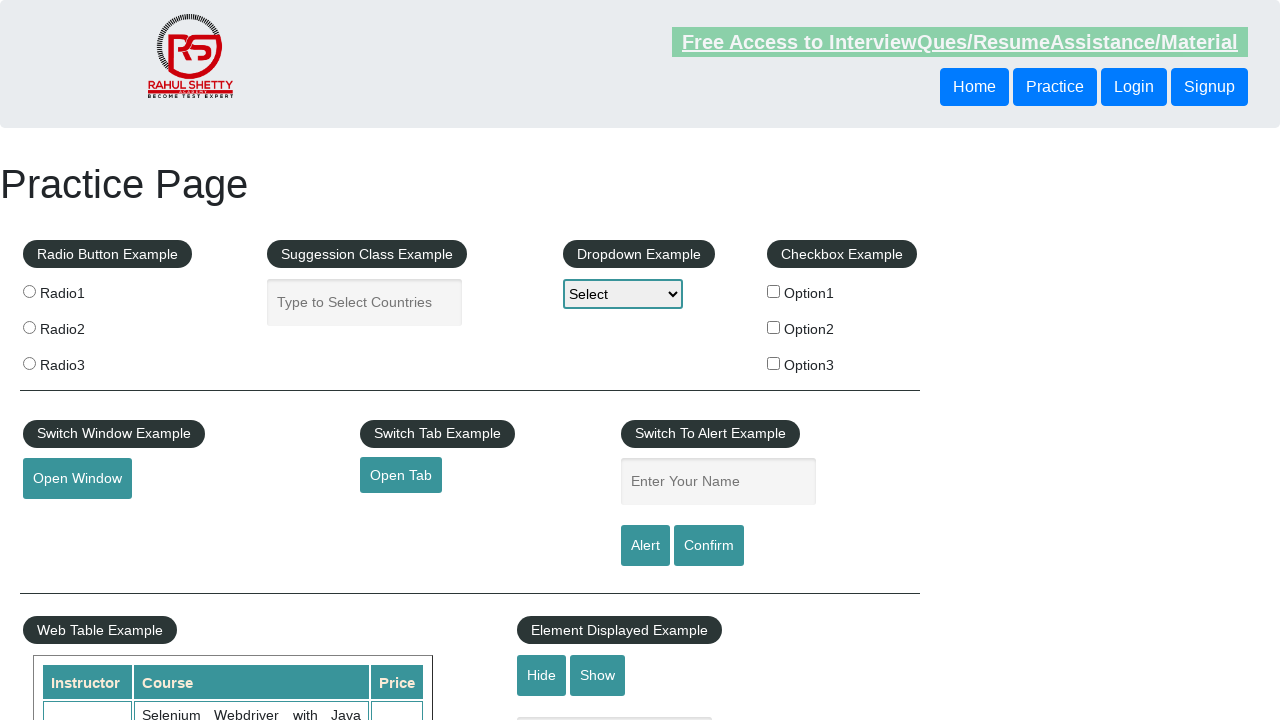

Extracted text from cell 5: 'WebServices / REST API Testing with SoapUI'
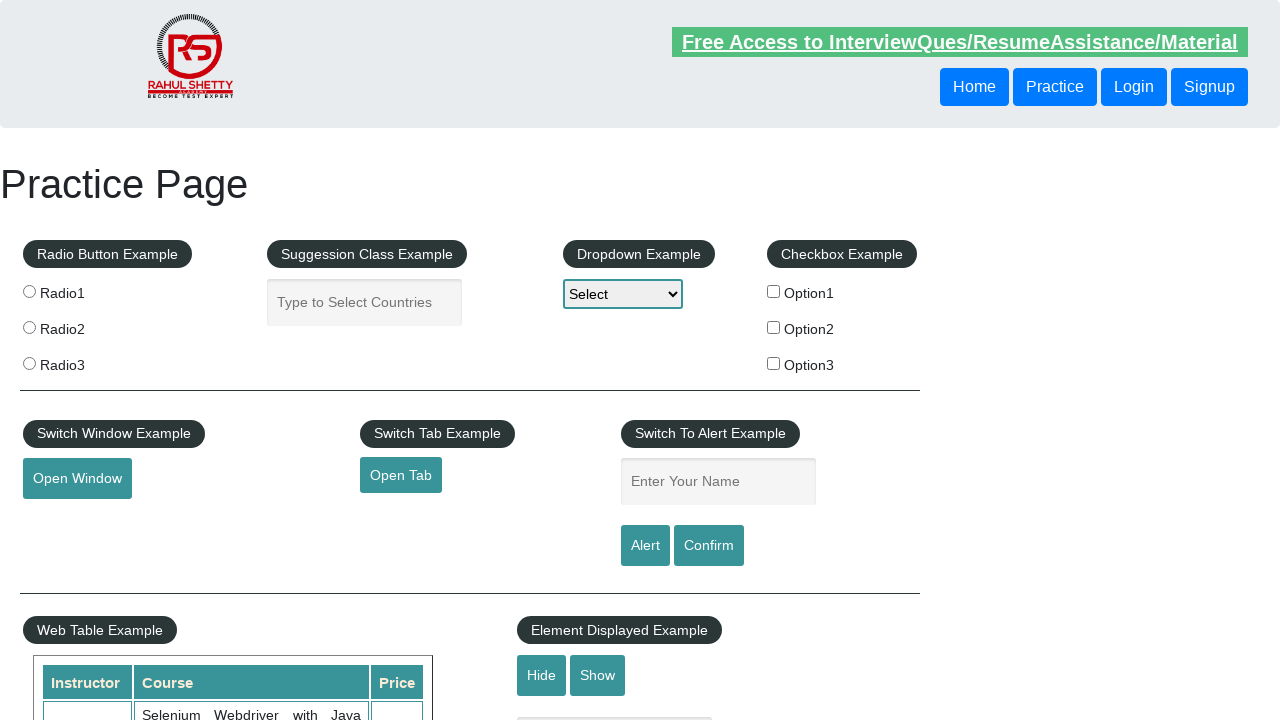

Extracted text from cell 6: 'QA Expert Course :Software Testing + Bugzilla + SQL + Agile'
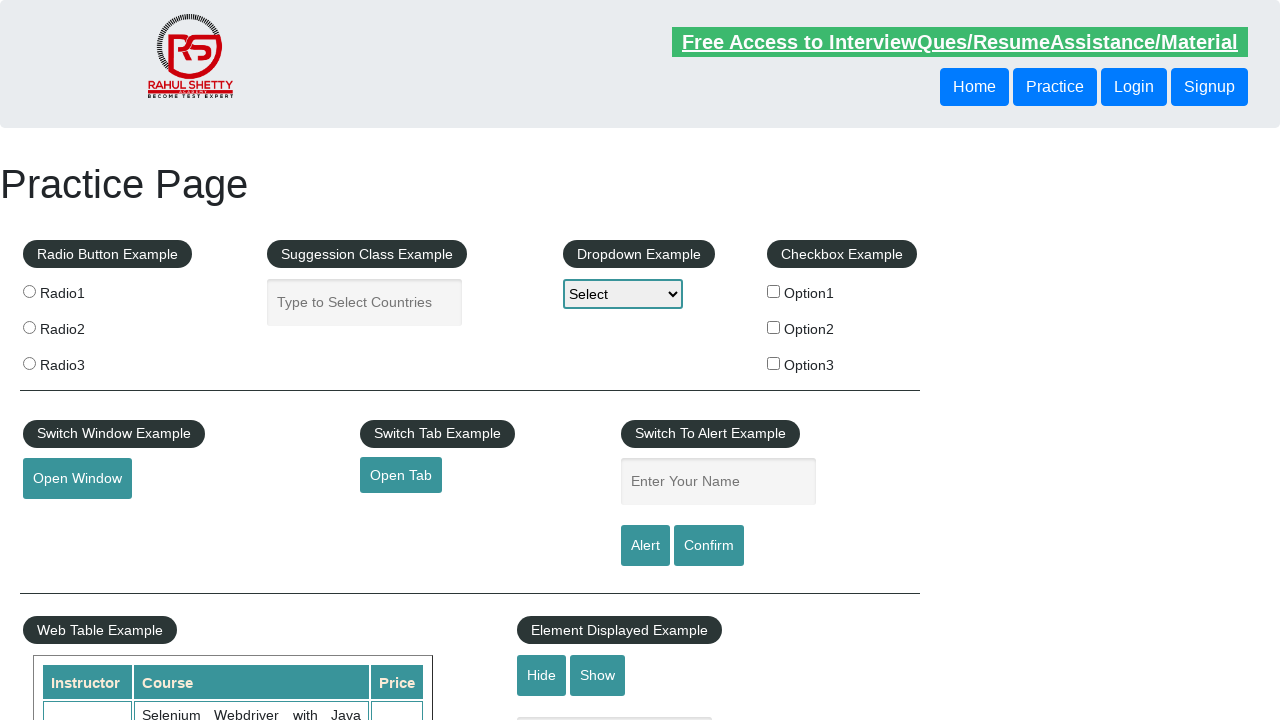

Extracted text from cell 7: 'Master Selenium Automation in simple Python Language'
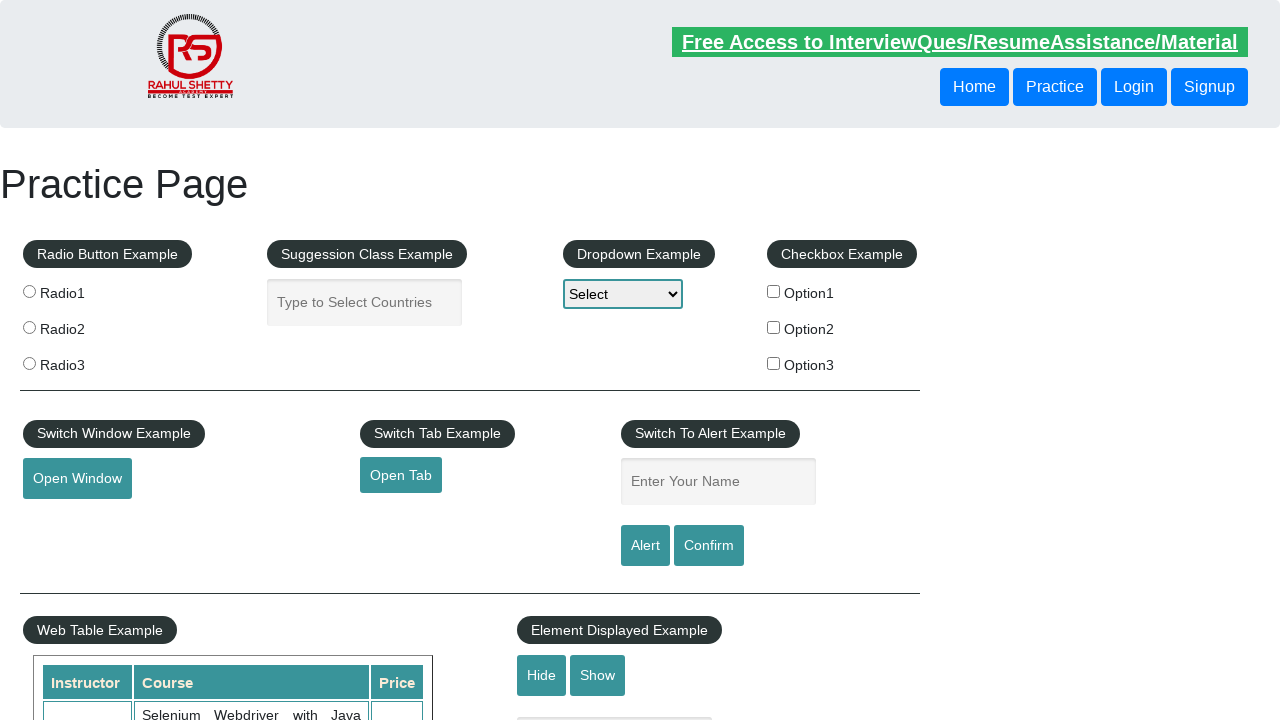

Found matching Python course at index 7: 'Master Selenium Automation in simple Python Language'
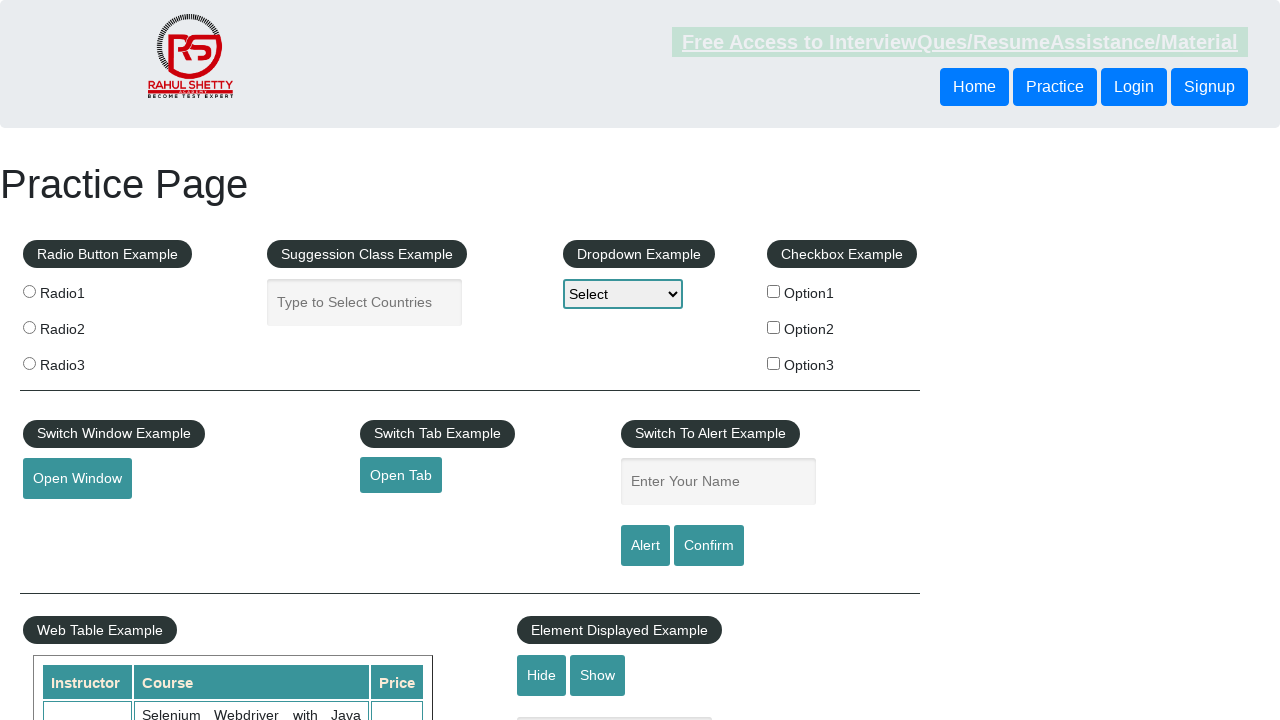

Extracted text from cell 8: 'Advanced Selenium Framework Pageobject, TestNG, Maven, Jenkins,C'
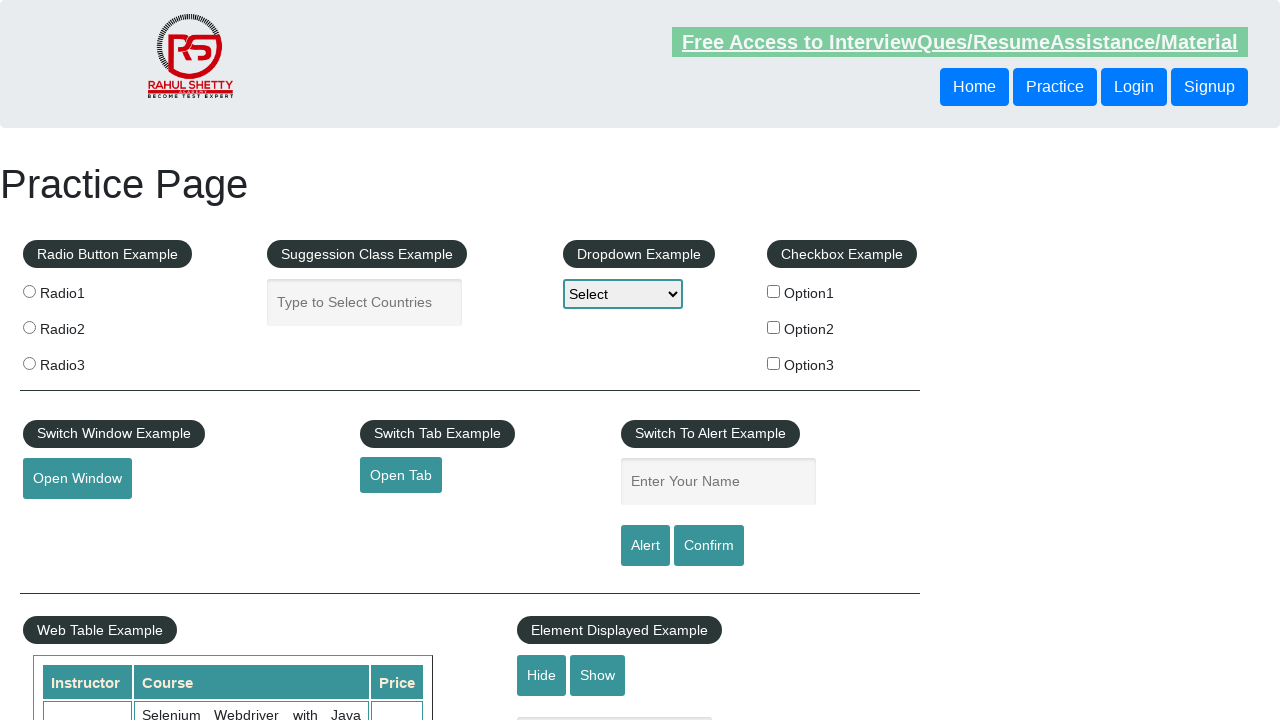

Extracted text from cell 9: 'Write effective QA Resume that will turn to interview call'
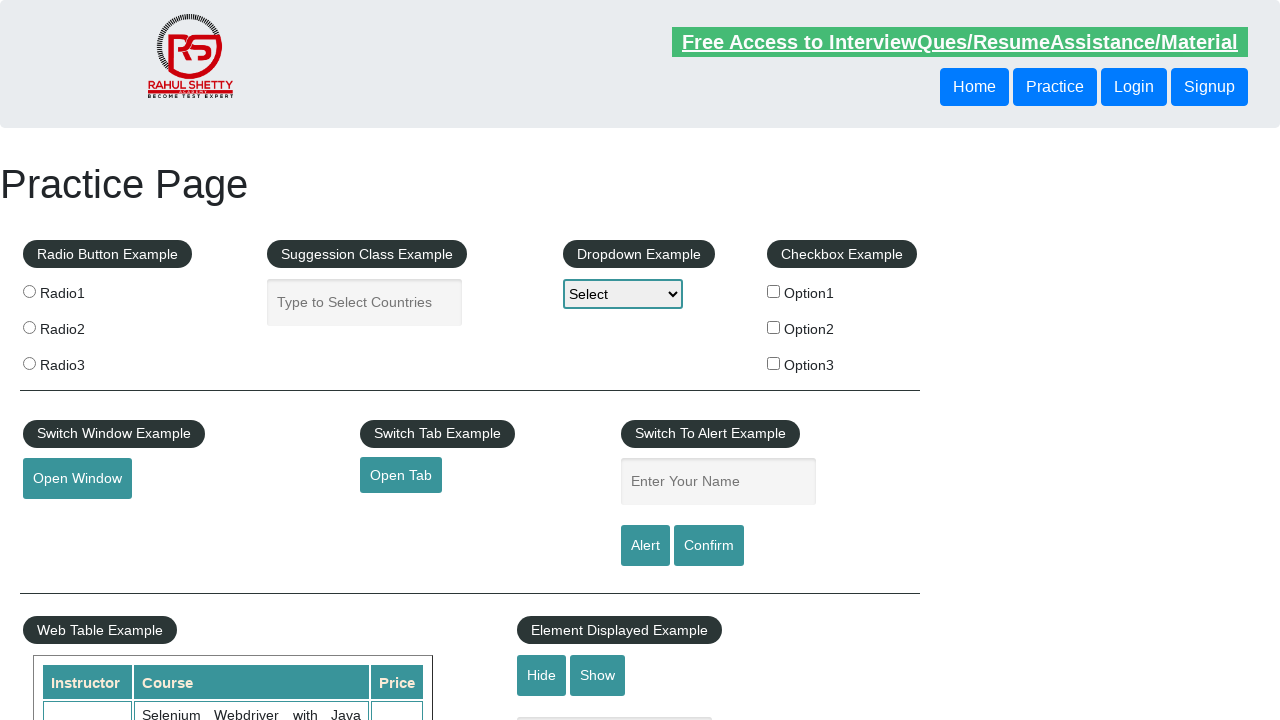

Extracted text from cell 10: 'Engineer'
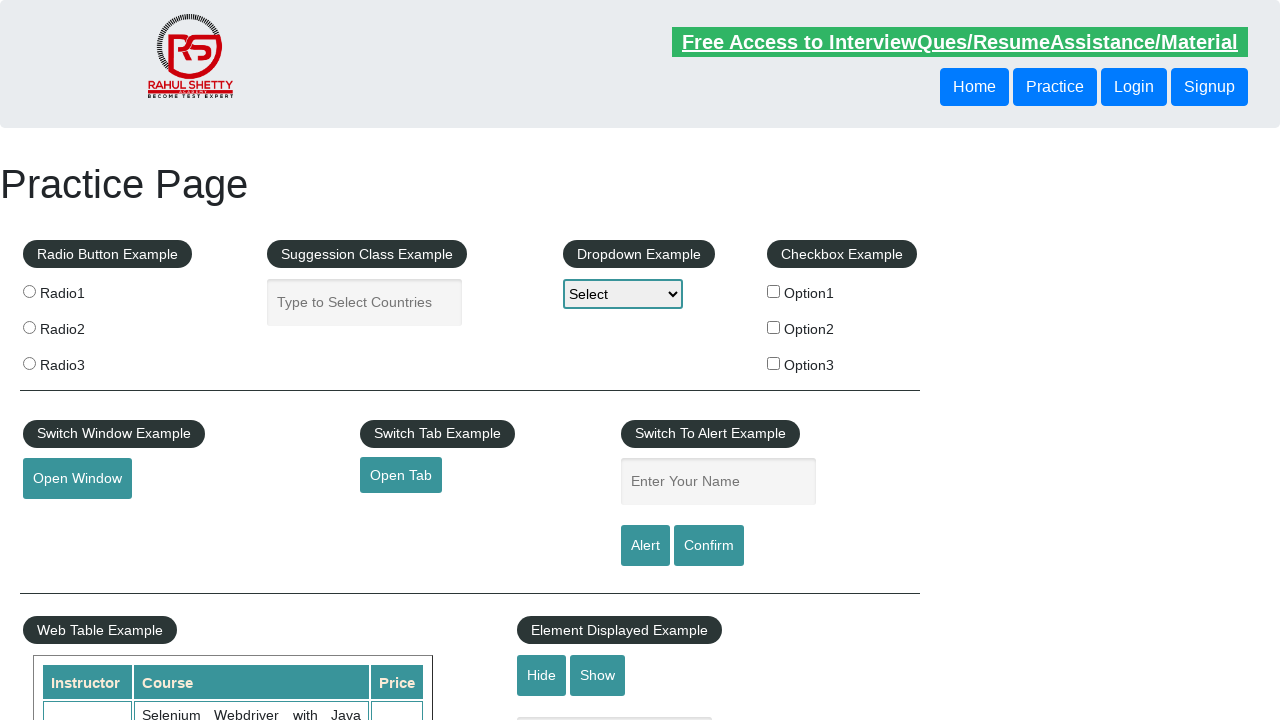

Extracted text from cell 11: 'Mechanic'
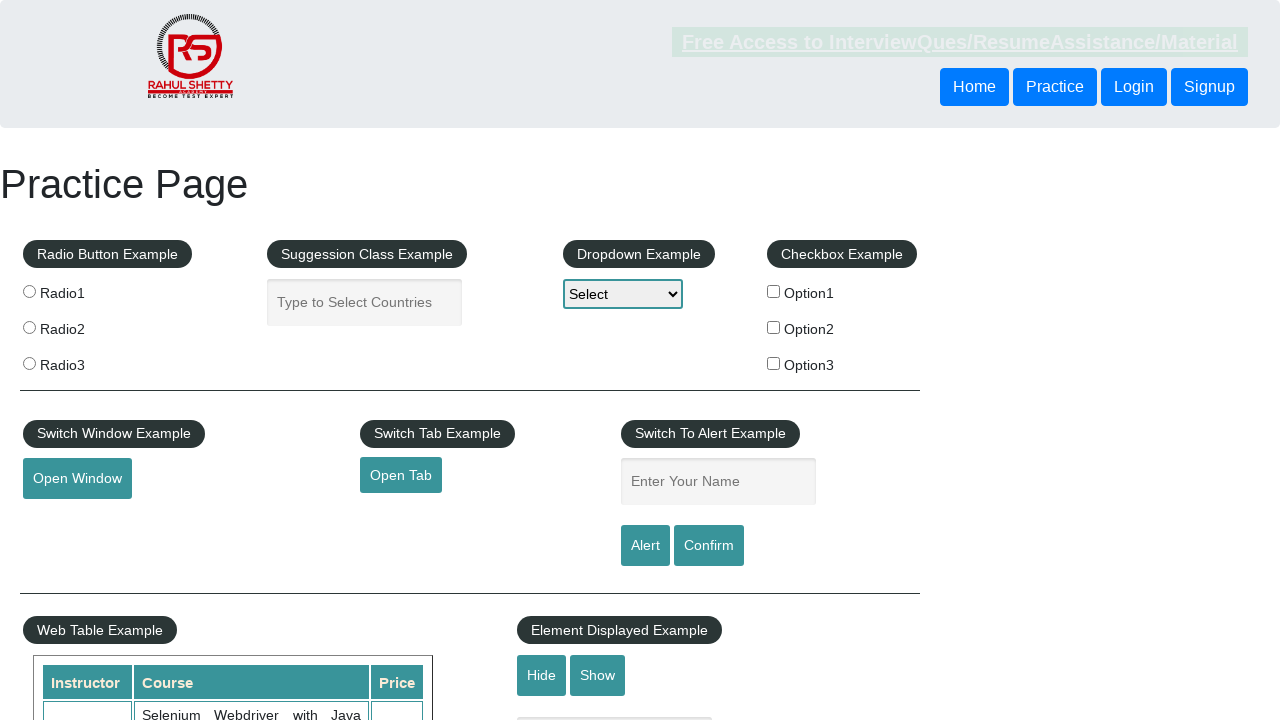

Extracted text from cell 12: 'Manager'
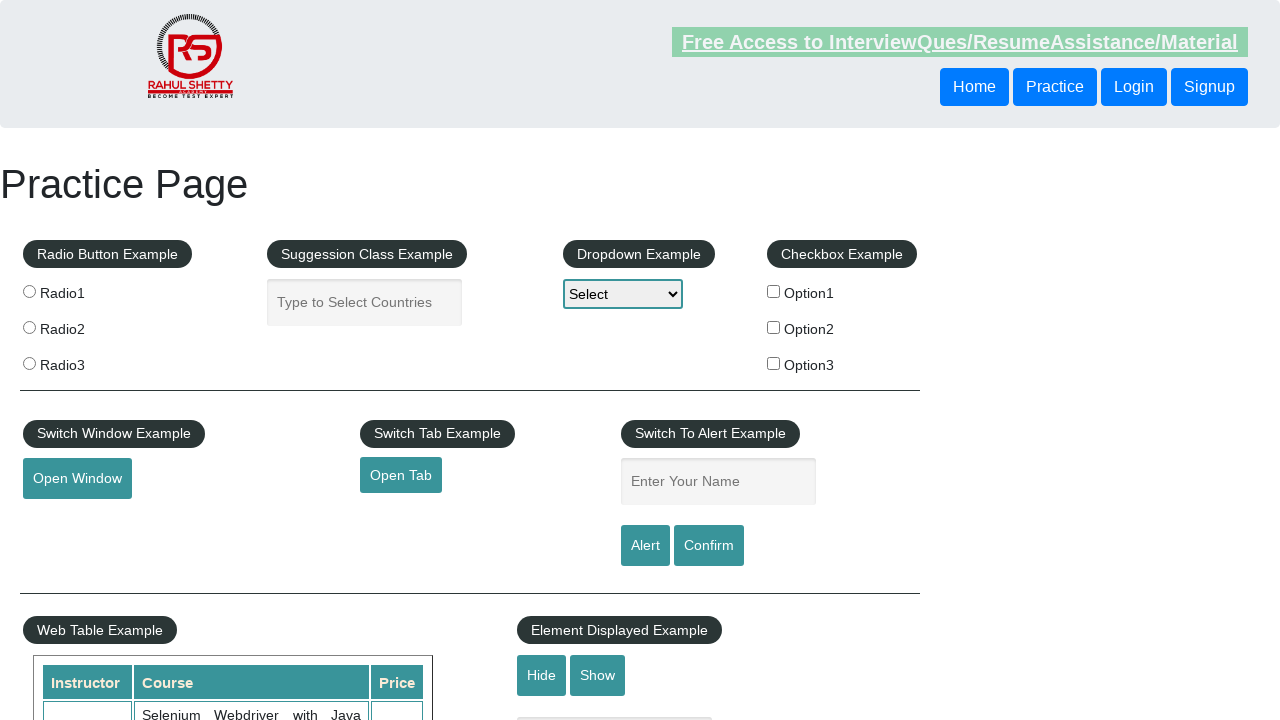

Extracted text from cell 13: 'Receptionist'
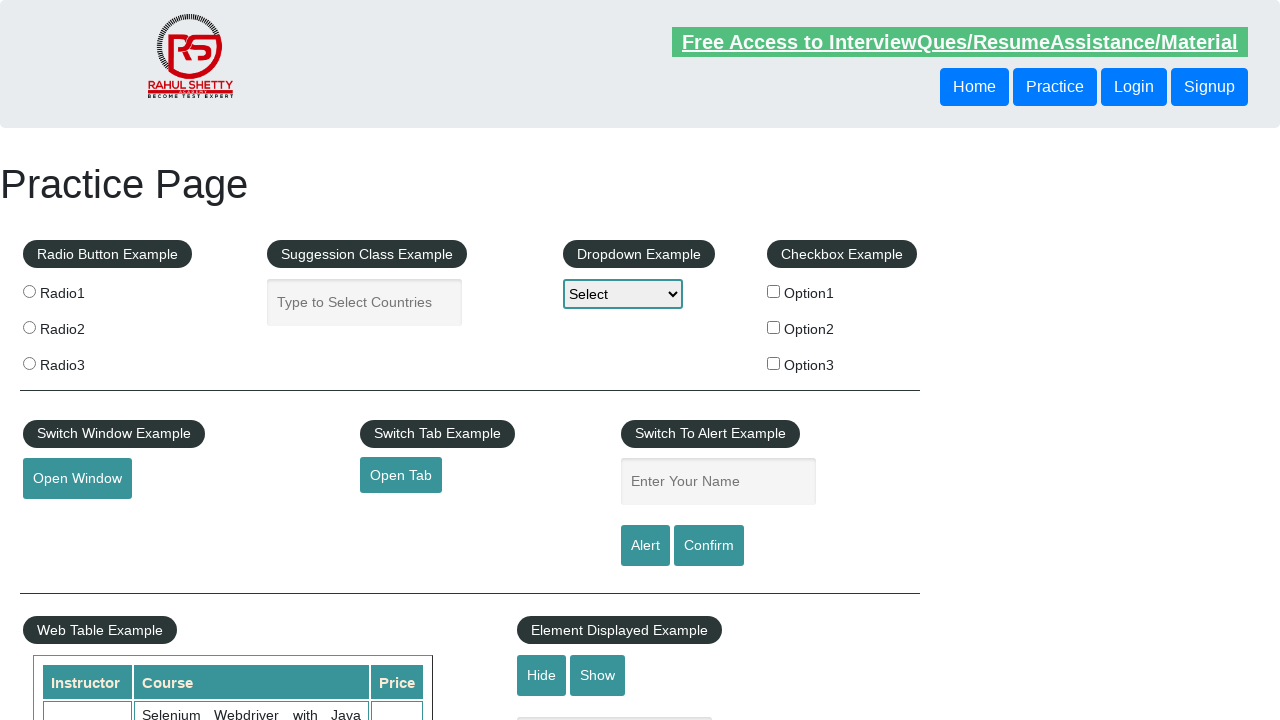

Extracted text from cell 14: 'Engineer'
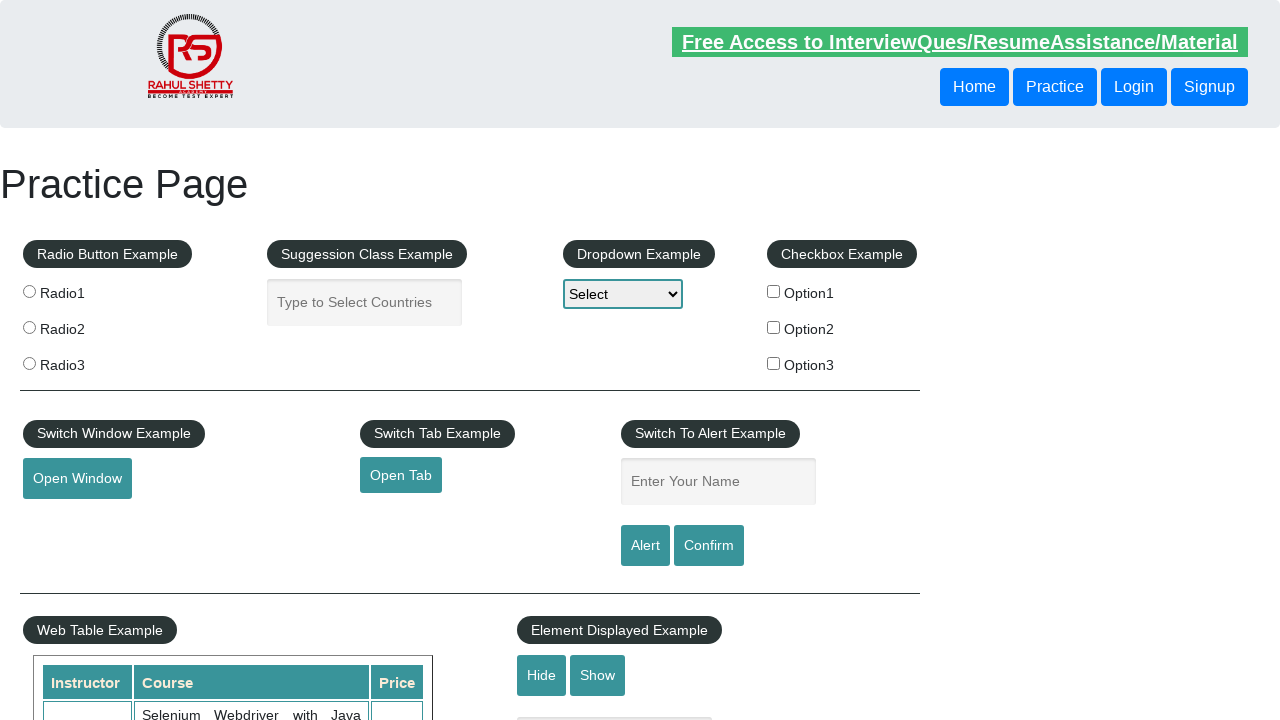

Extracted text from cell 15: 'Postman'
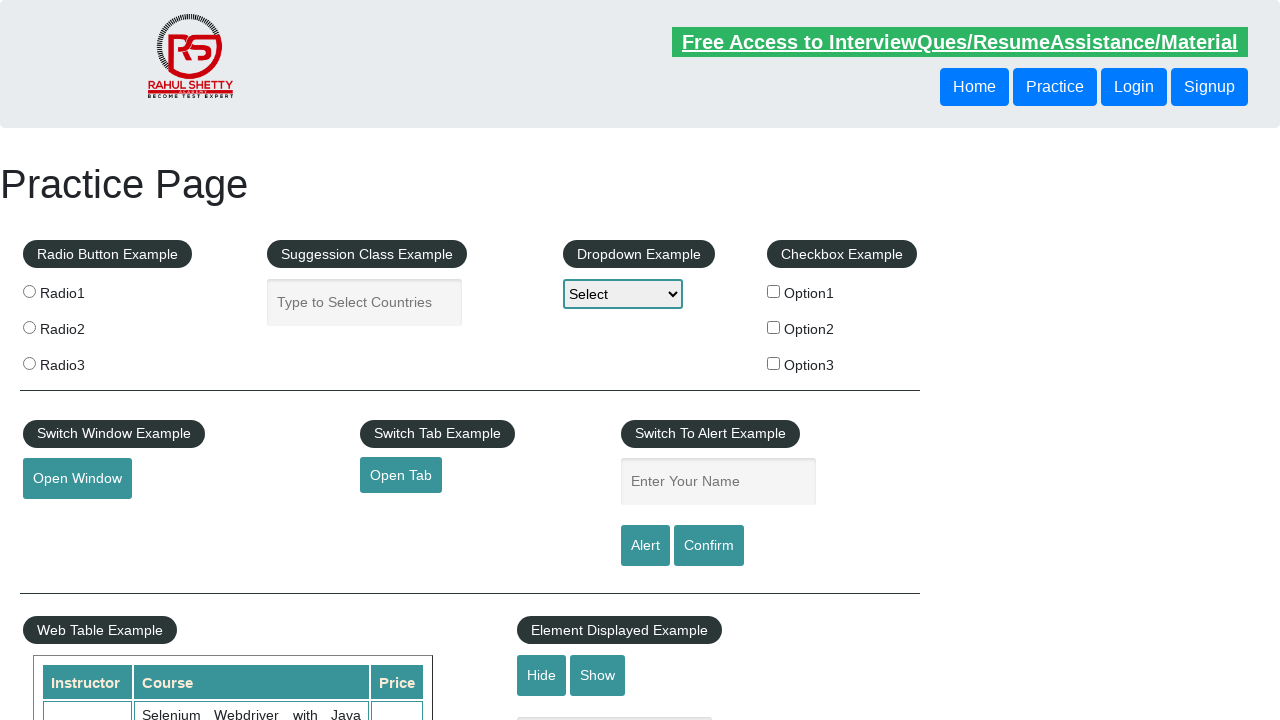

Extracted text from cell 16: 'Businessman'
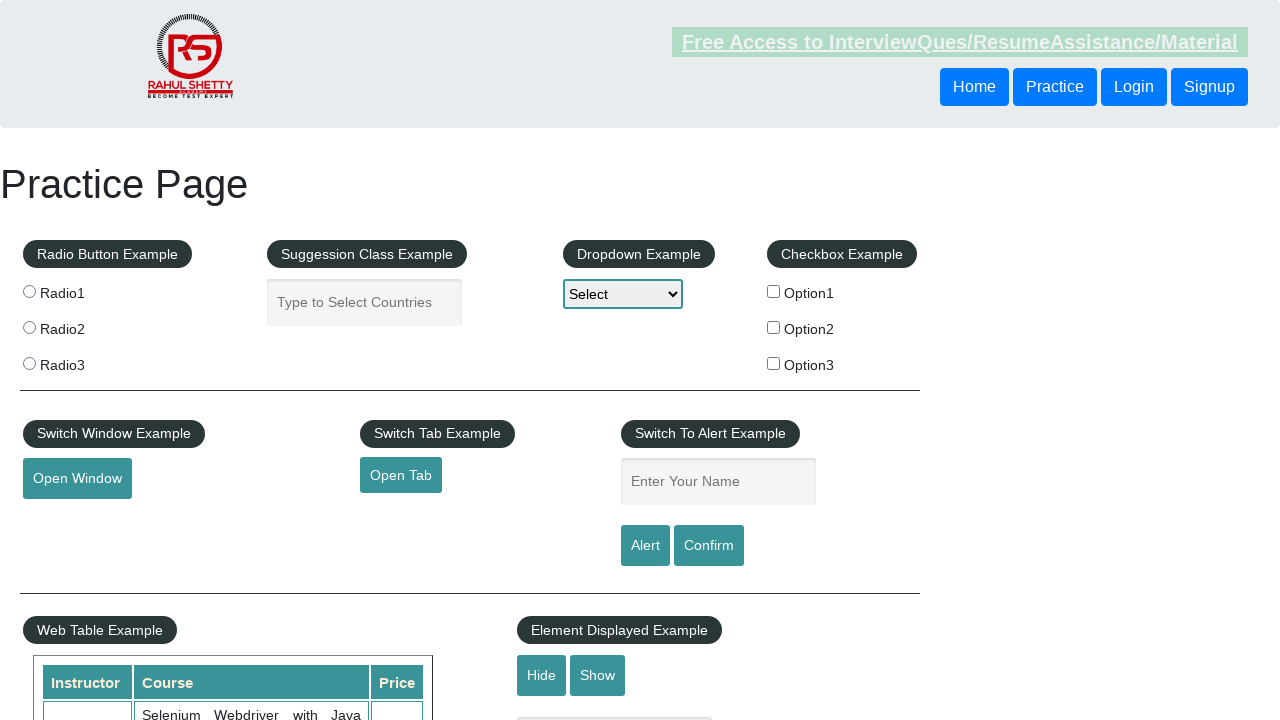

Extracted text from cell 17: 'Sportsman'
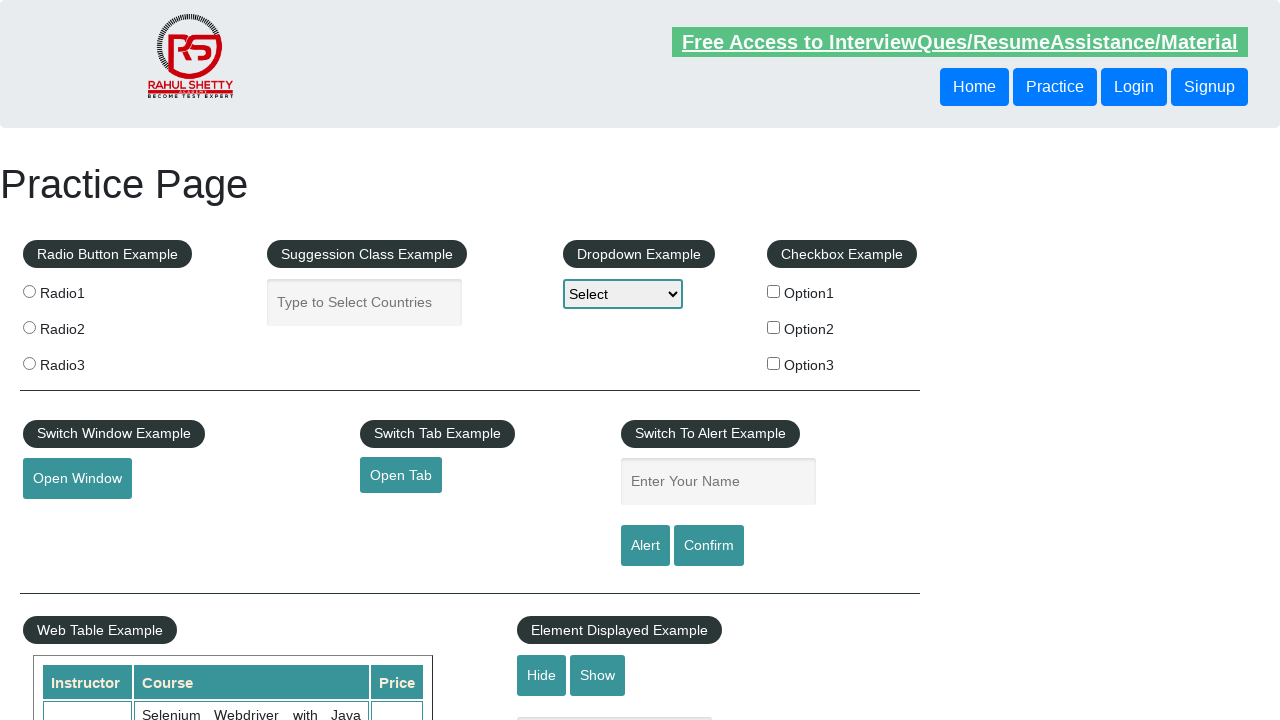

Extracted text from cell 18: 'Cricketer'
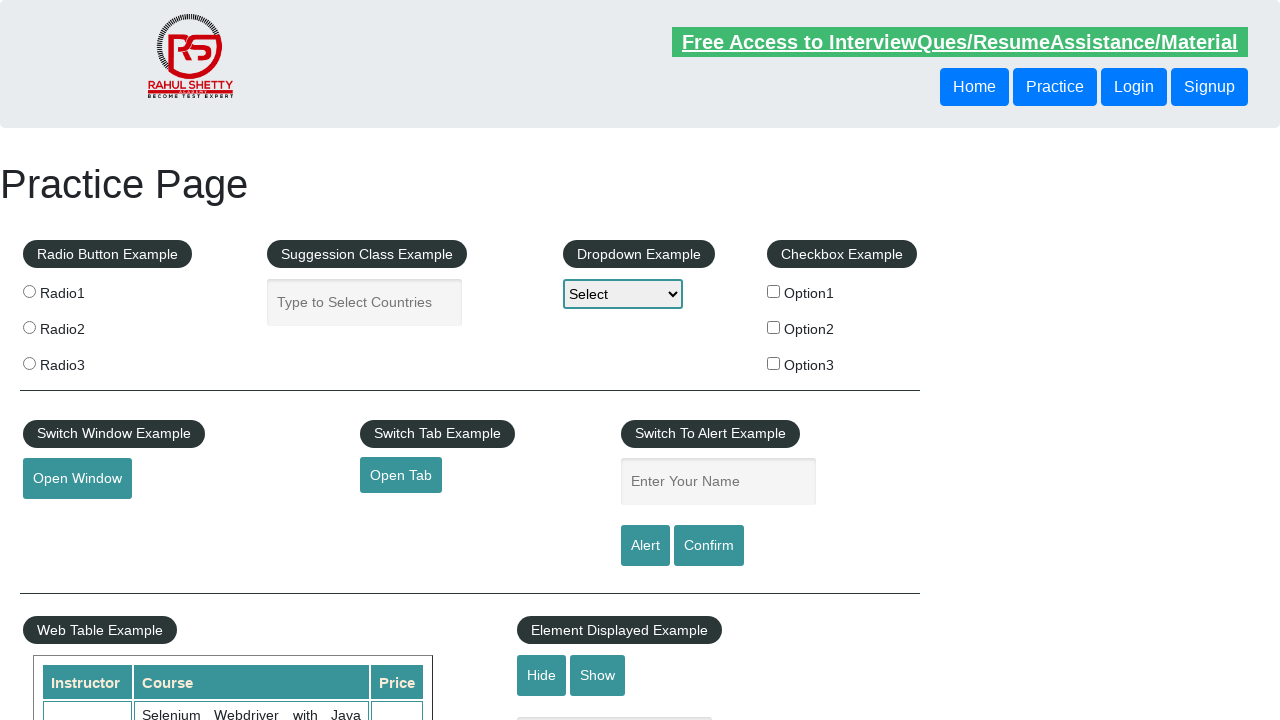

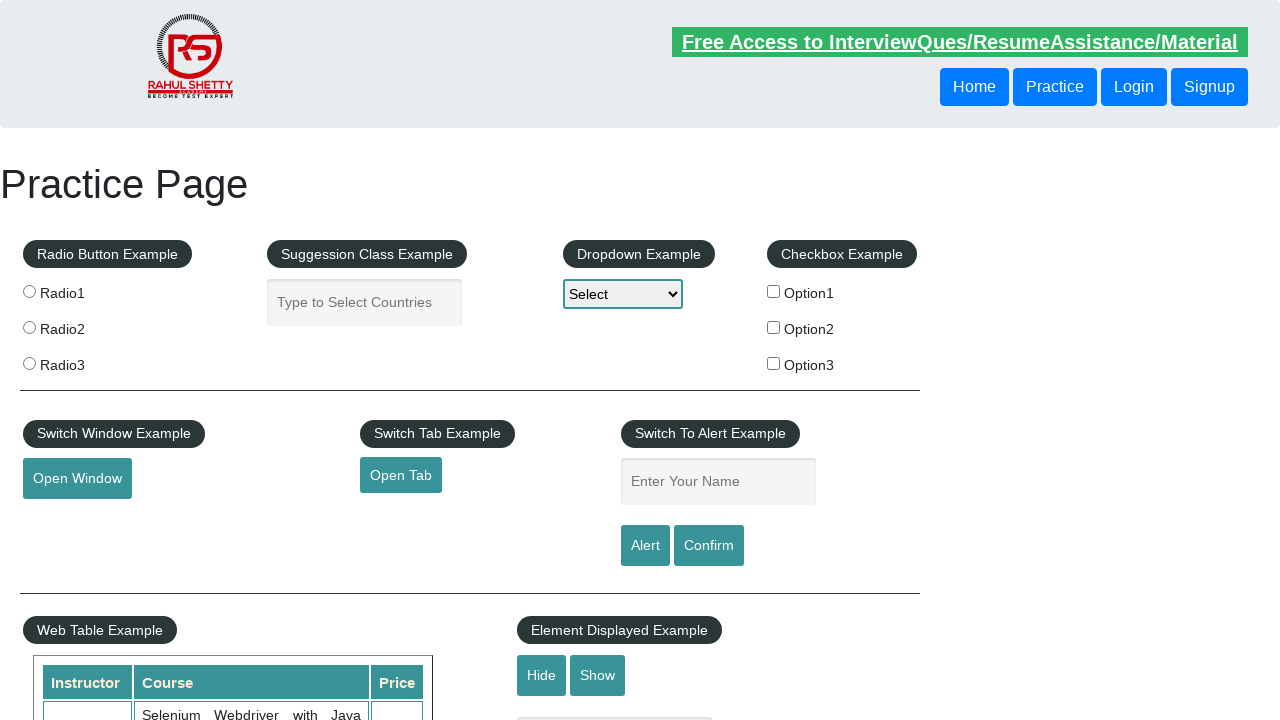